Tests interaction with nested iframes by navigating to inner frame and clicking an element

Starting URL: https://demo.automationtesting.in/Frames.html

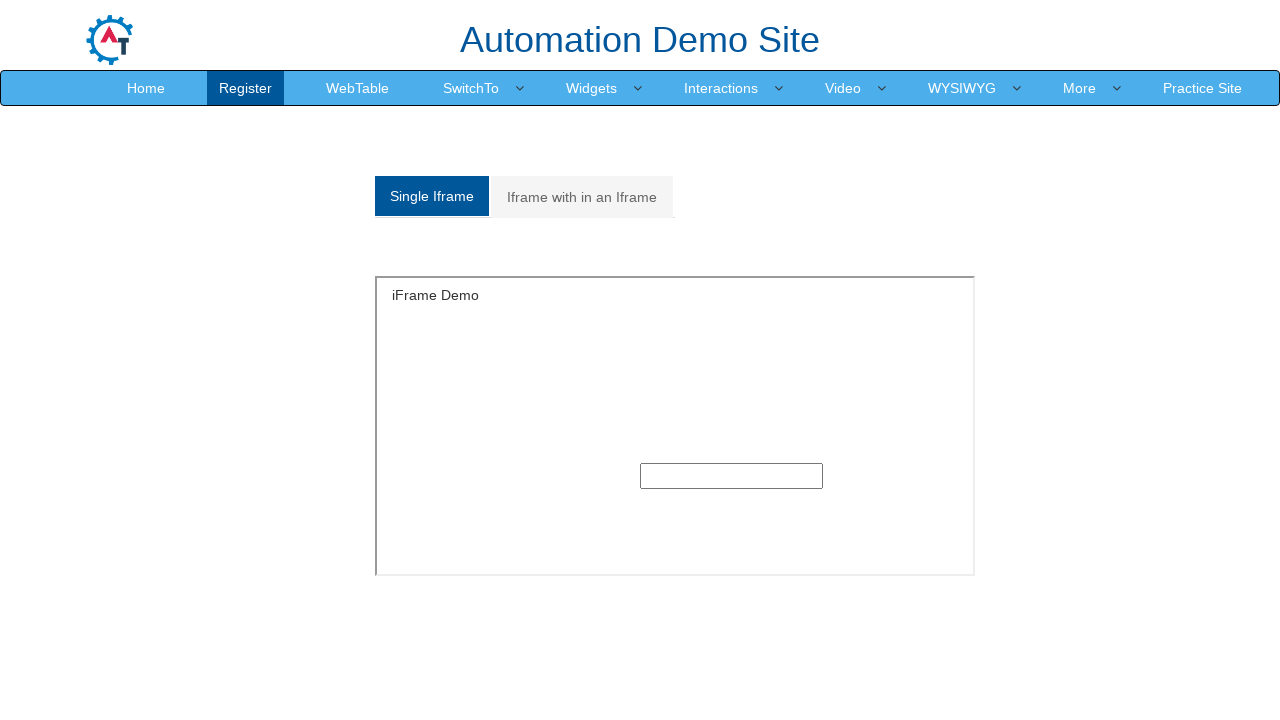

Clicked on 'Iframe with in an Iframe' tab at (582, 197) on xpath=//a[normalize-space()='Iframe with in an Iframe']
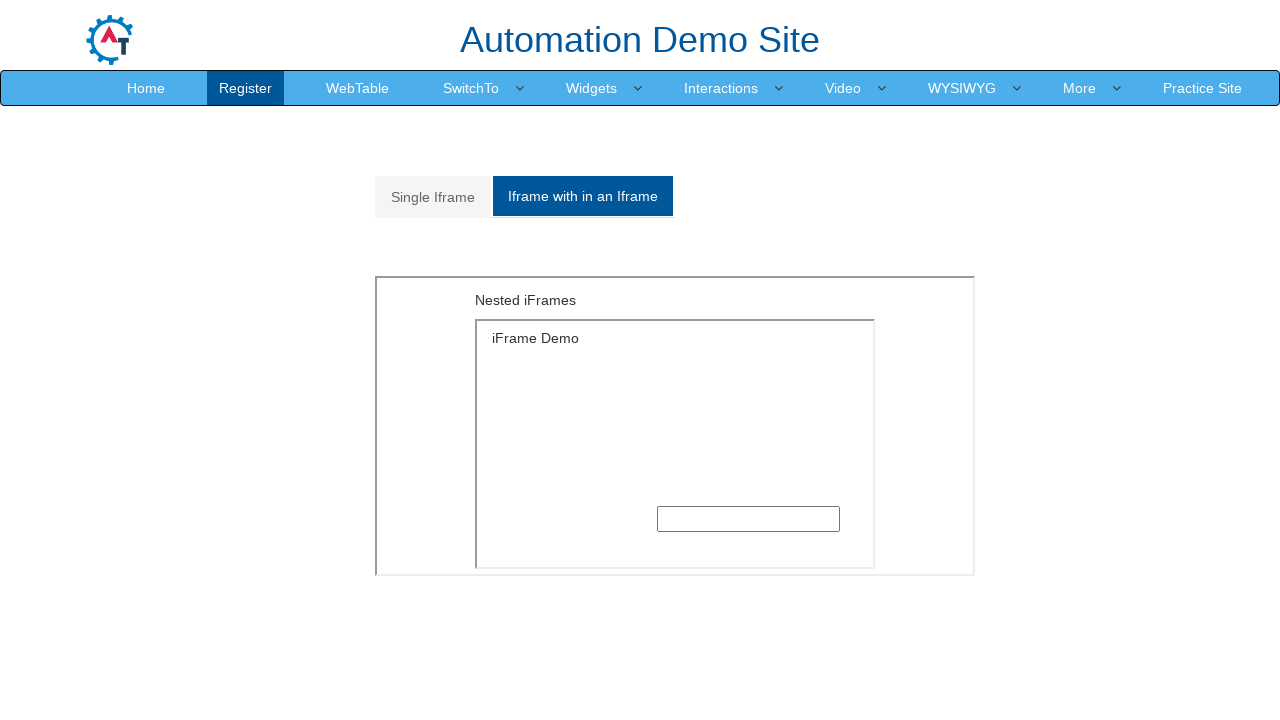

Located outer iframe with src 'MultipleFrames.html'
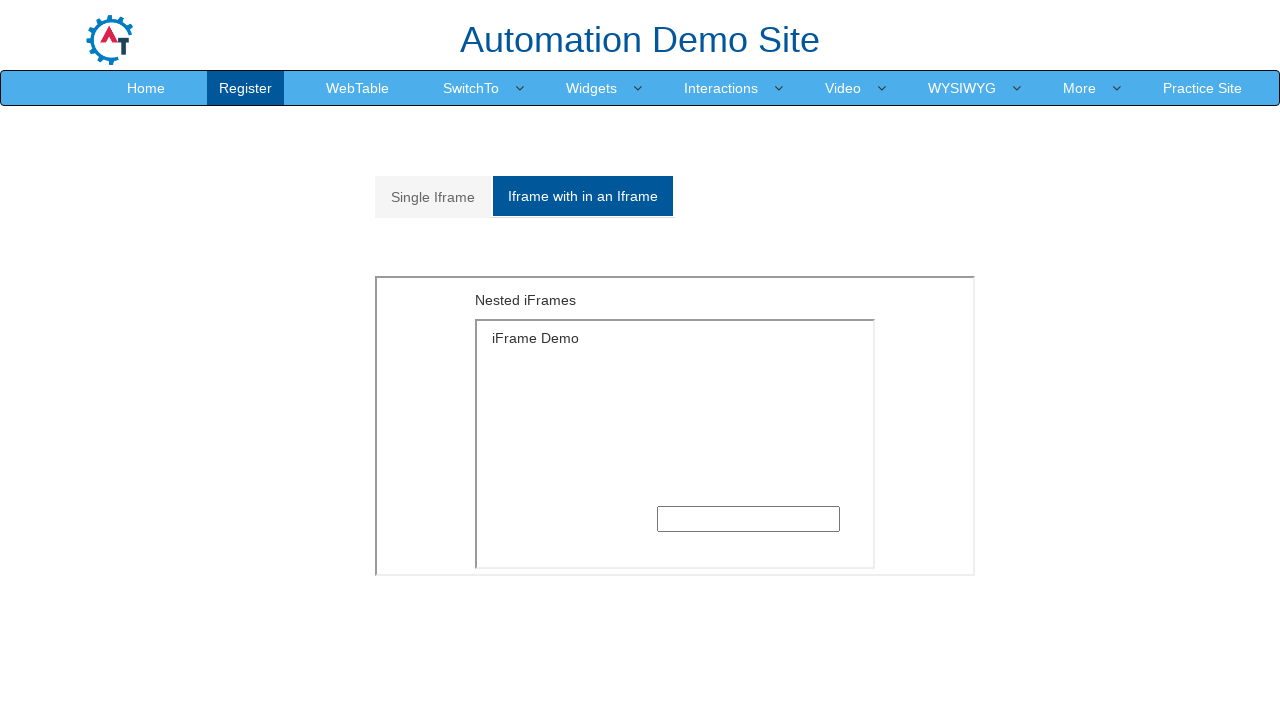

Located inner iframe with src 'SingleFrame.html' within outer frame
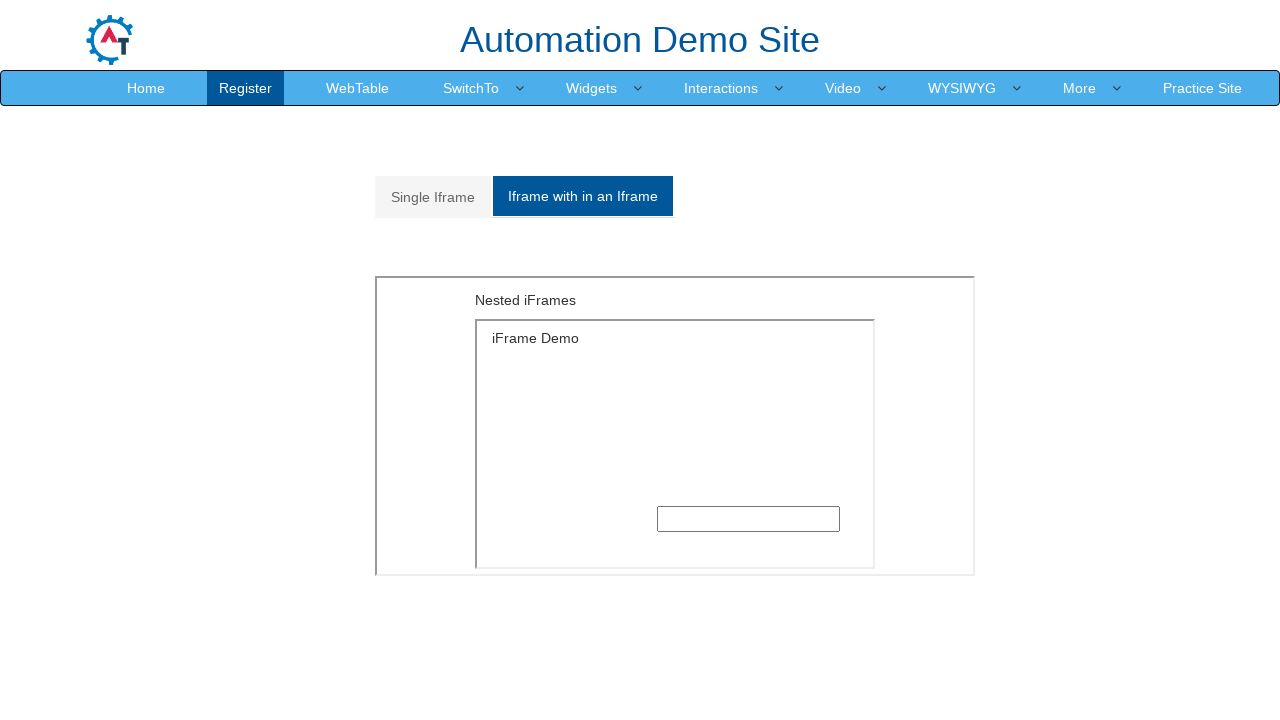

Filled input field in nested iframe with 'Test text in nested frame' on xpath=//iframe[@src='MultipleFrames.html'] >> internal:control=enter-frame >> xp
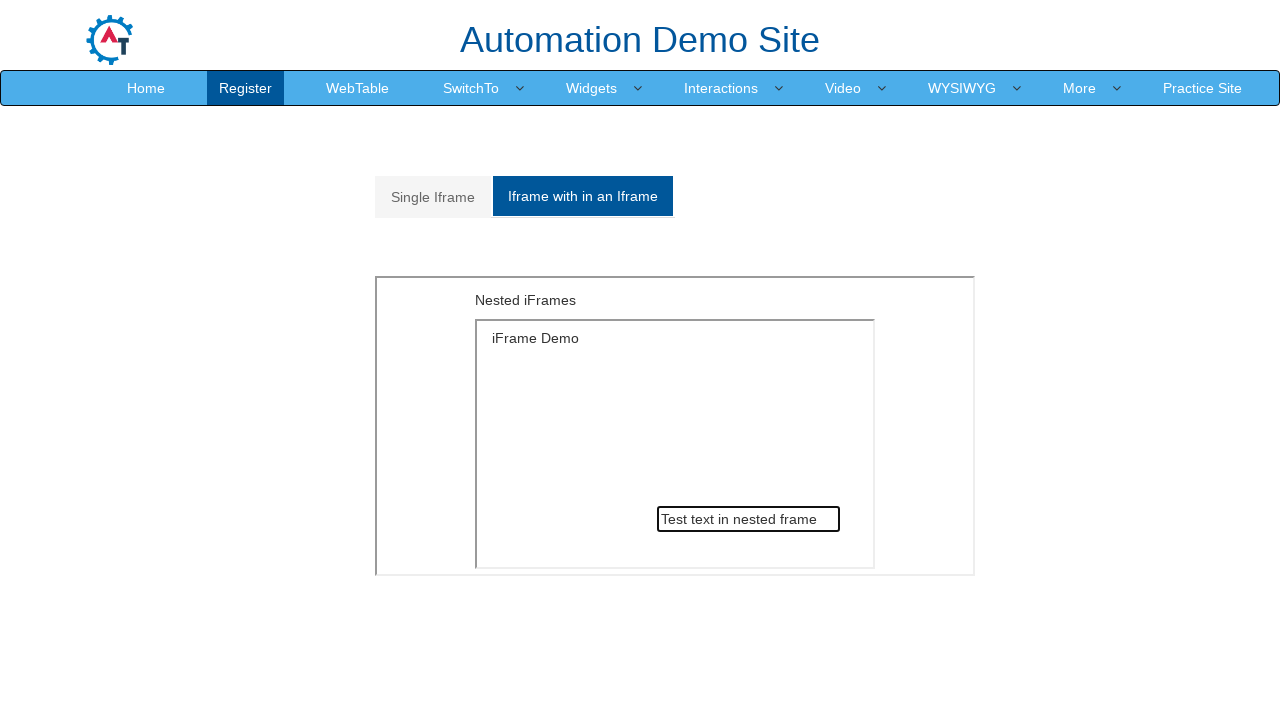

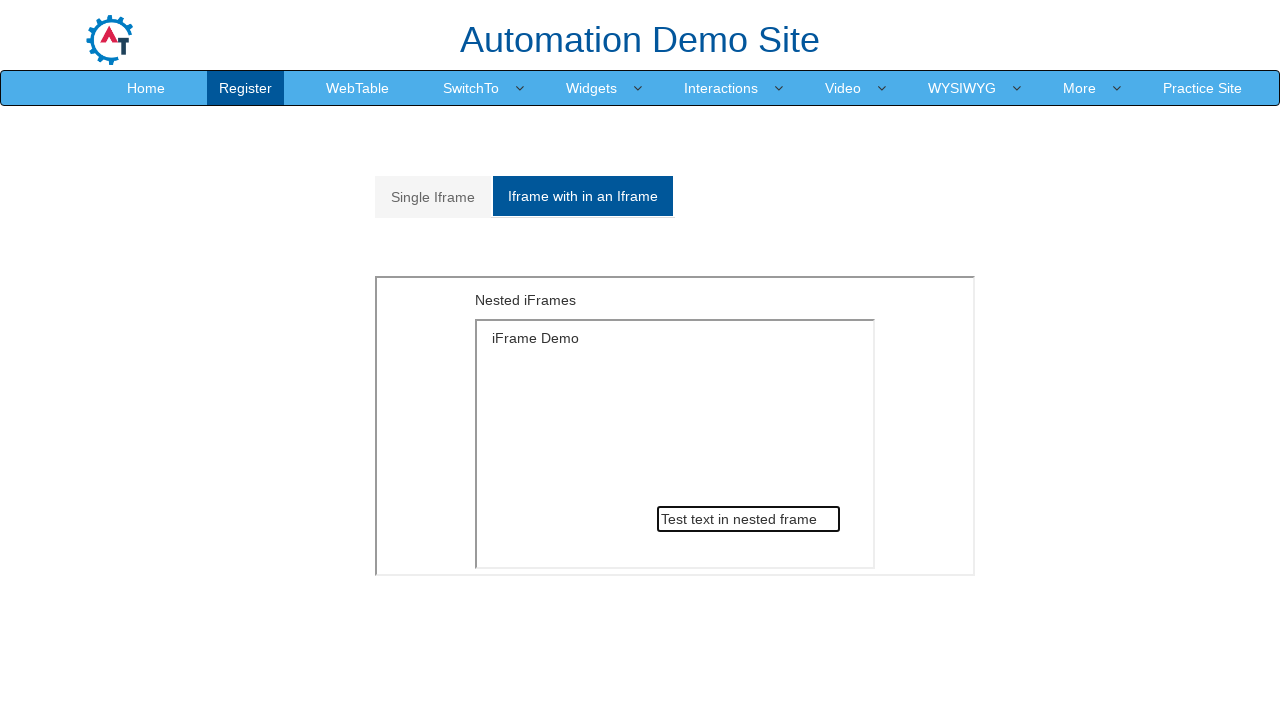